Tests clearing the complete state of all items by unchecking toggle-all

Starting URL: https://demo.playwright.dev/todomvc

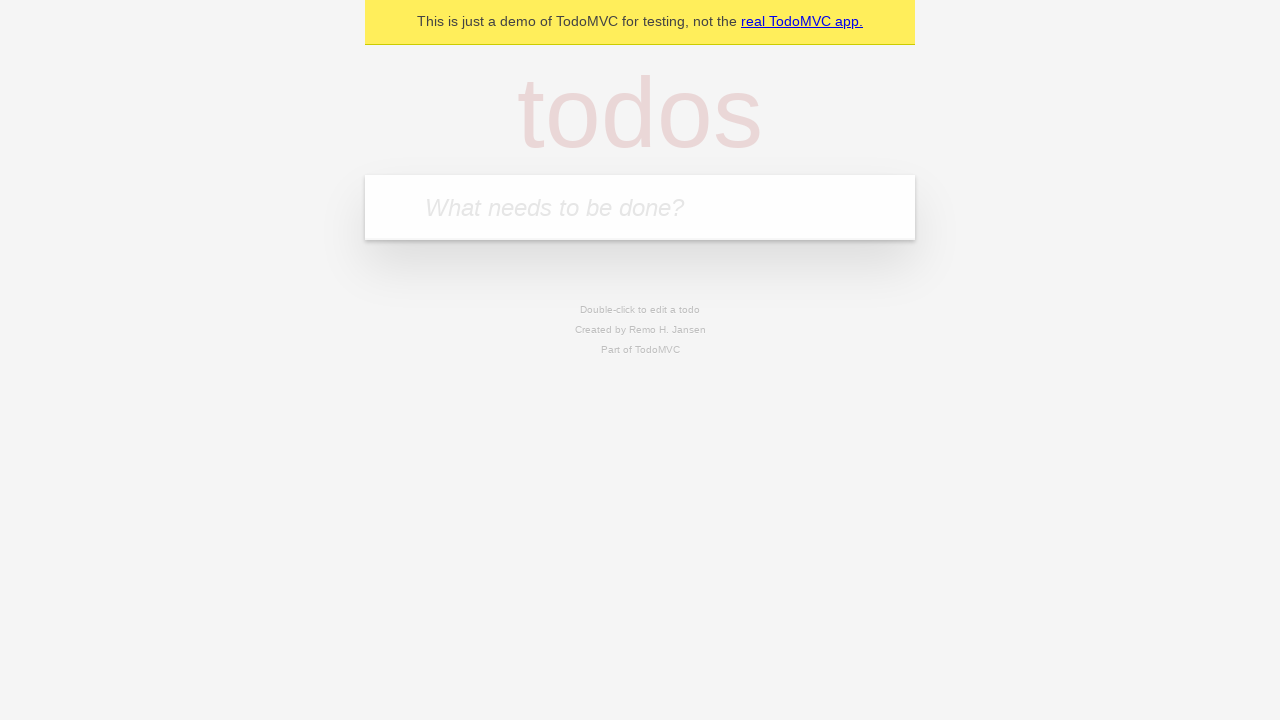

Filled new todo field with 'buy some cheese' on .new-todo
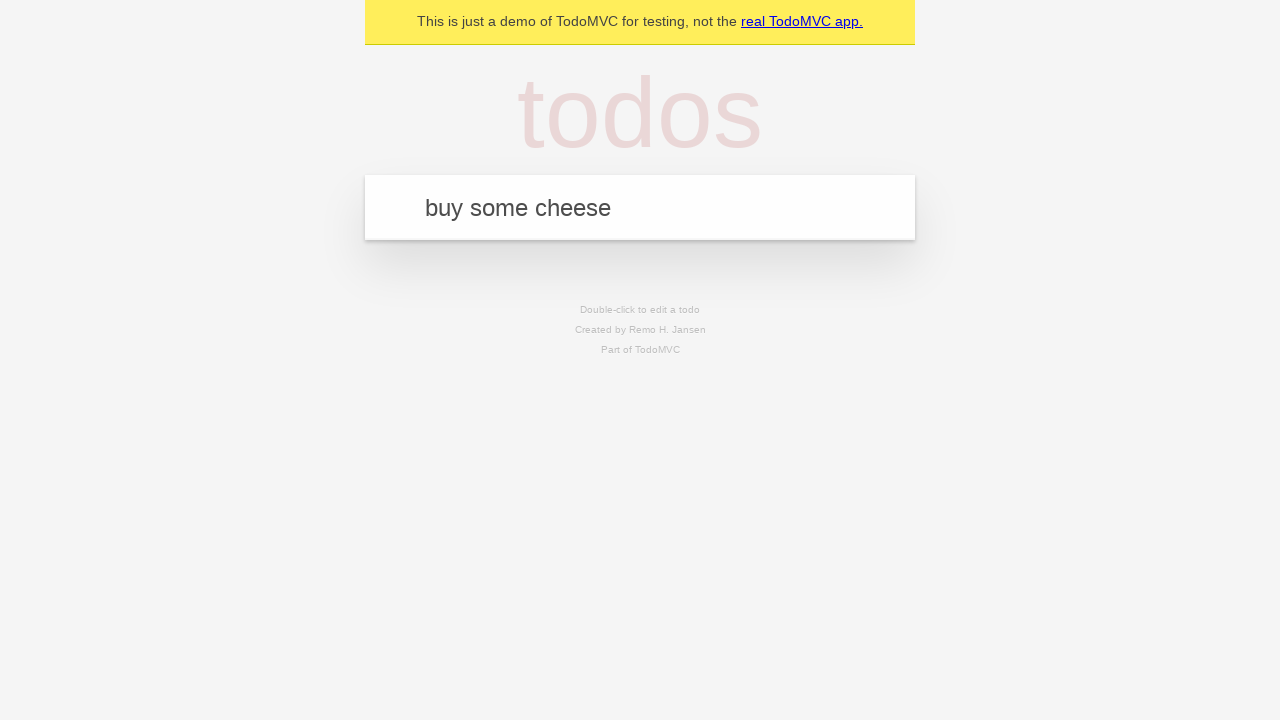

Pressed Enter to add first todo on .new-todo
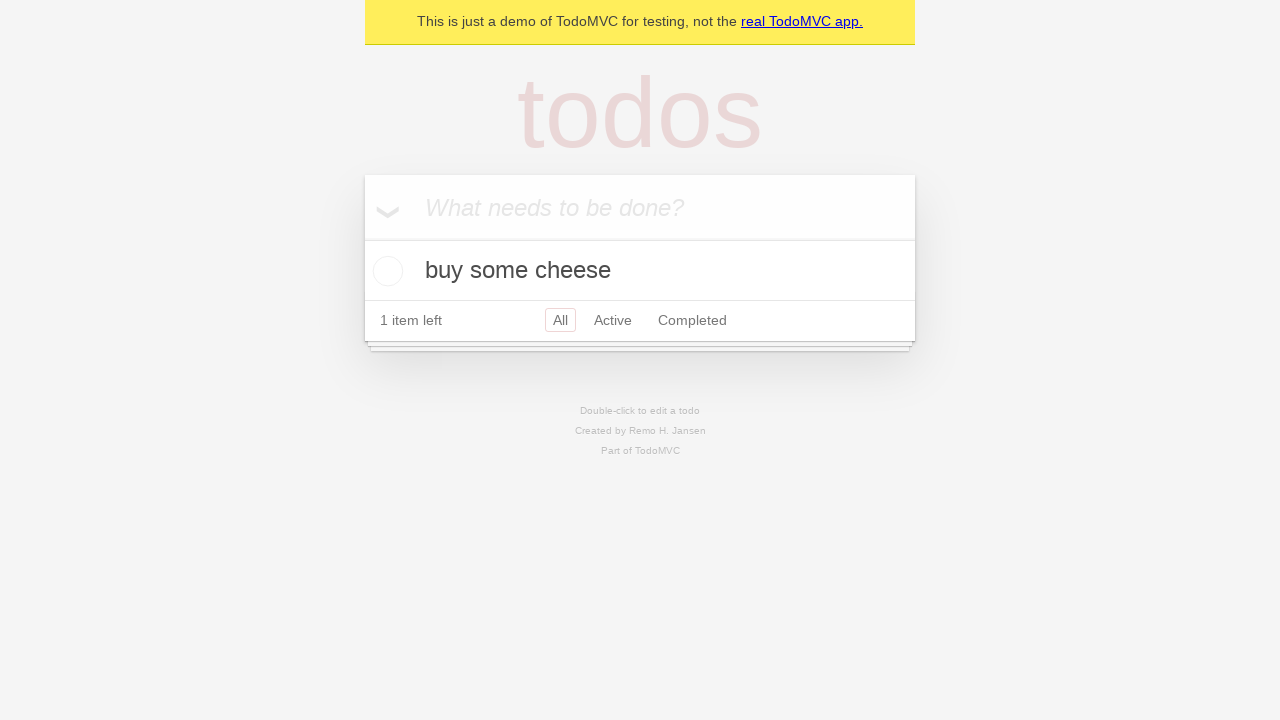

Filled new todo field with 'feed the cat' on .new-todo
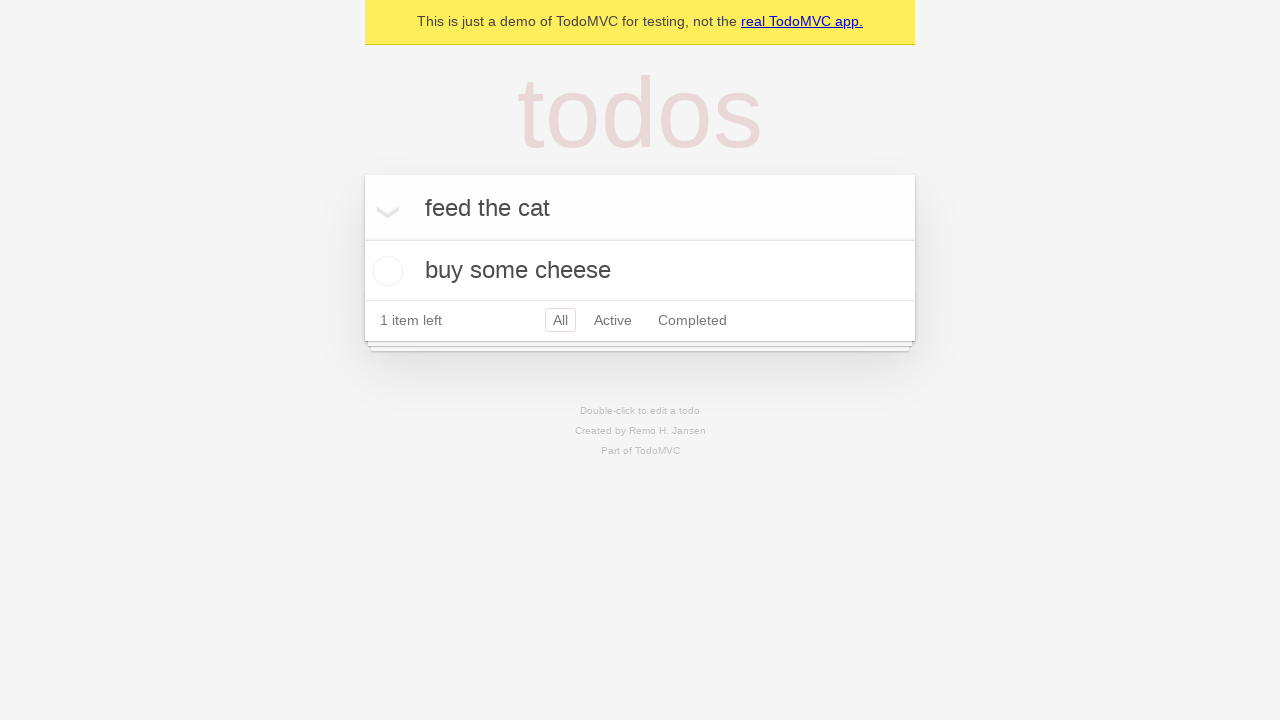

Pressed Enter to add second todo on .new-todo
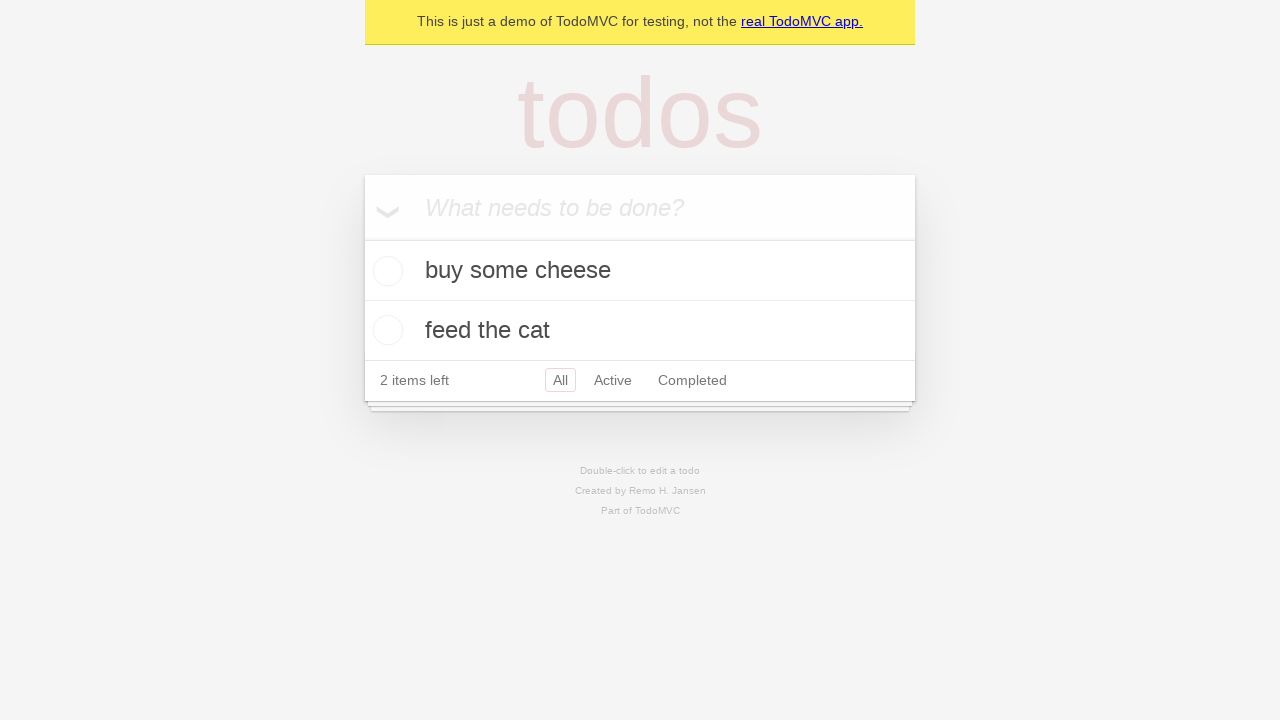

Filled new todo field with 'book a doctors appointment' on .new-todo
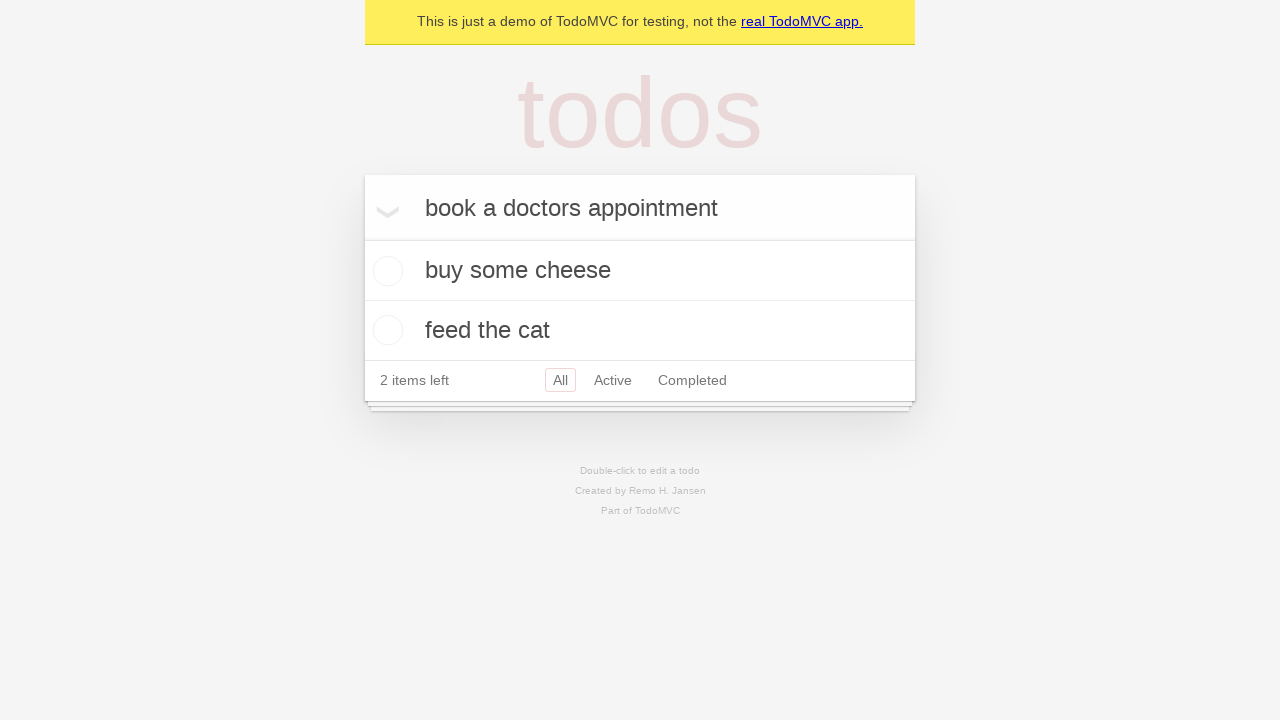

Pressed Enter to add third todo on .new-todo
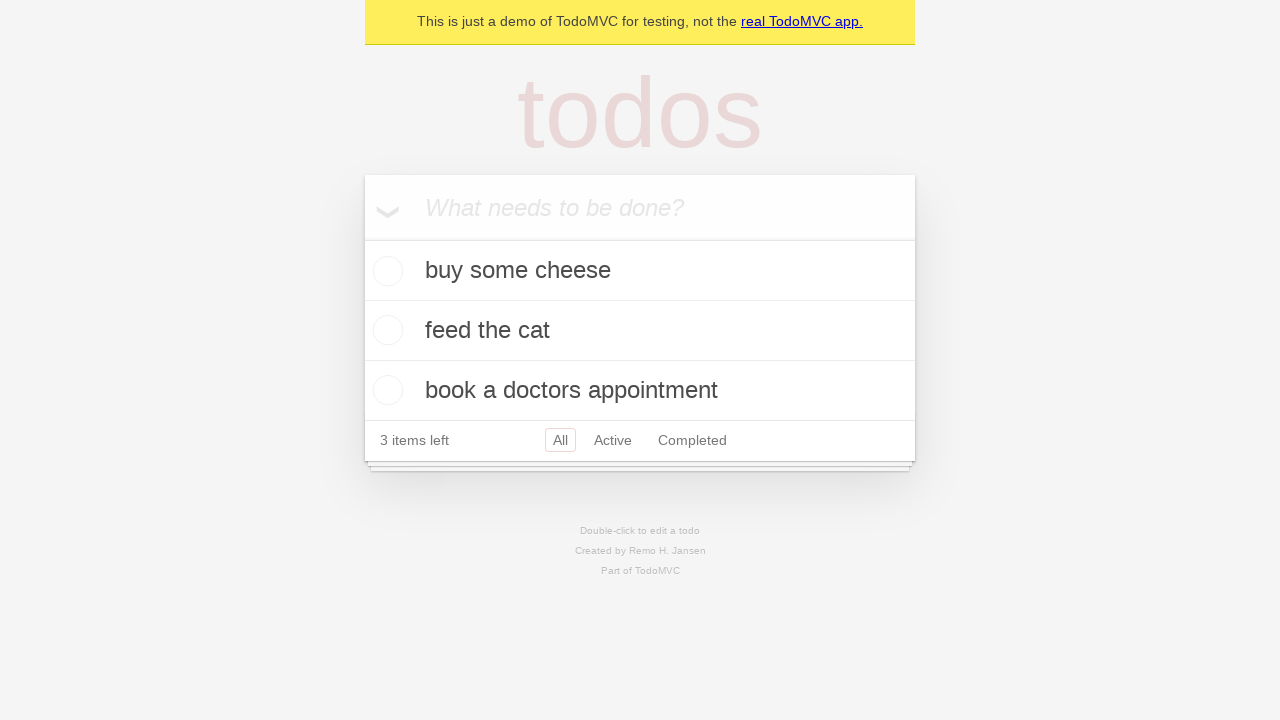

Checked toggle-all to mark all todos as complete at (362, 238) on .toggle-all
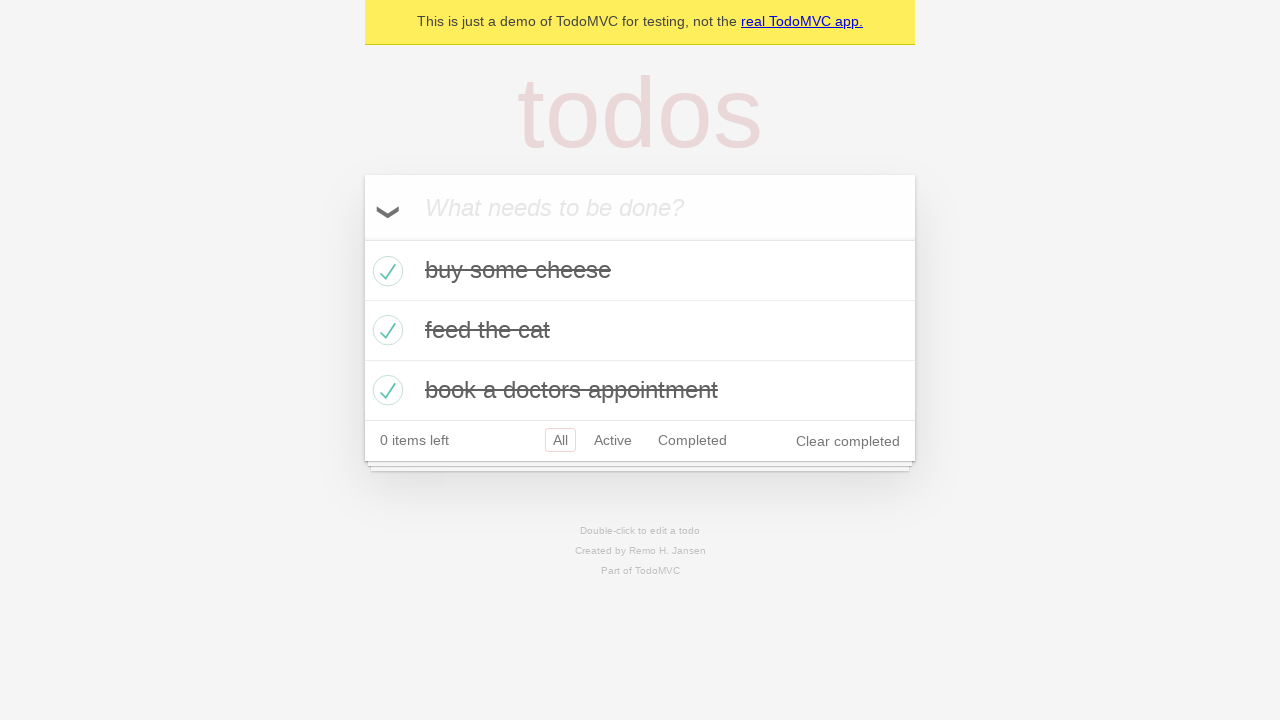

Unchecked toggle-all to clear complete state of all items at (362, 238) on .toggle-all
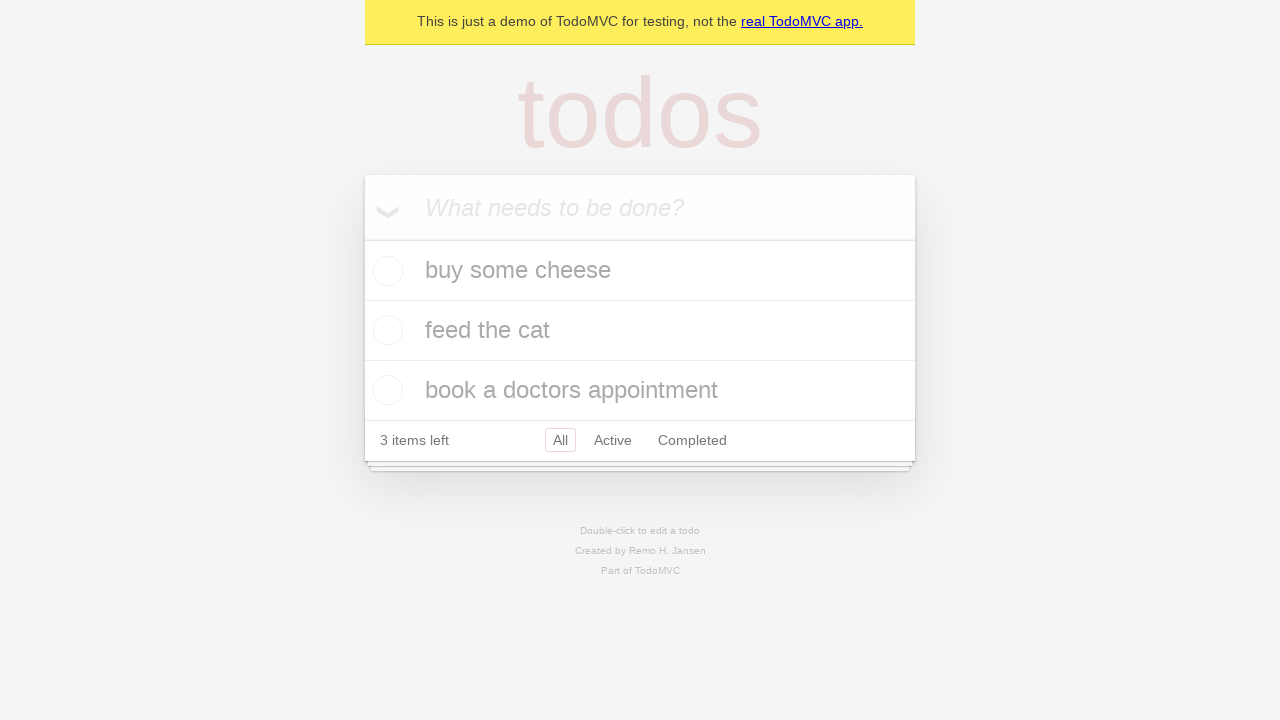

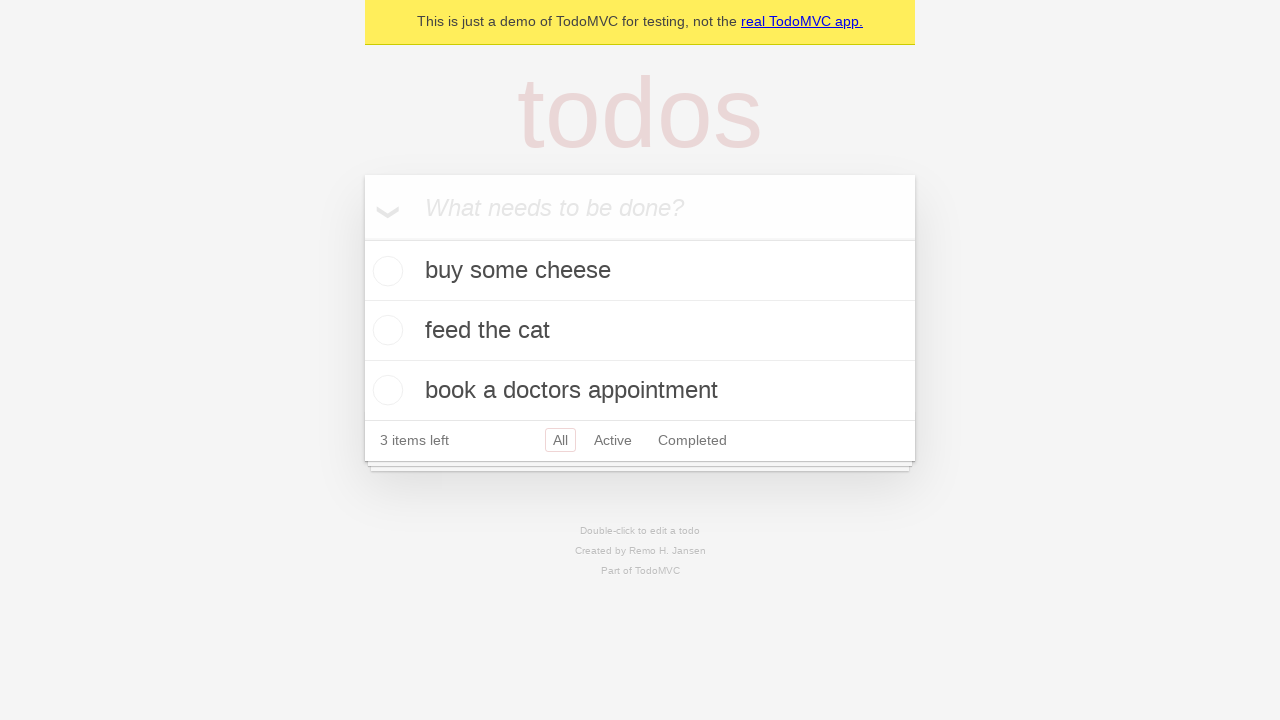